Tests JavaScript prompt dialog by entering text into the prompt and accepting it

Starting URL: https://the-internet.herokuapp.com/

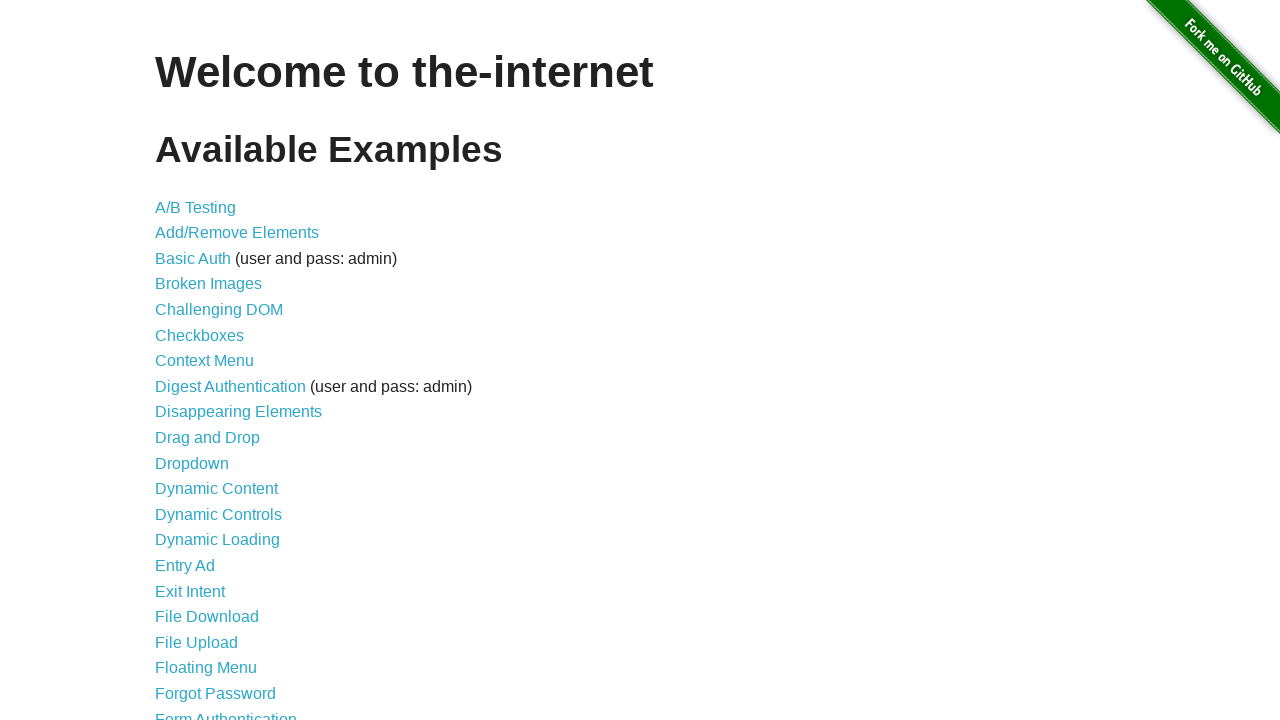

Clicked link to navigate to JavaScript Alerts page at (214, 361) on a[href='/javascript_alerts']
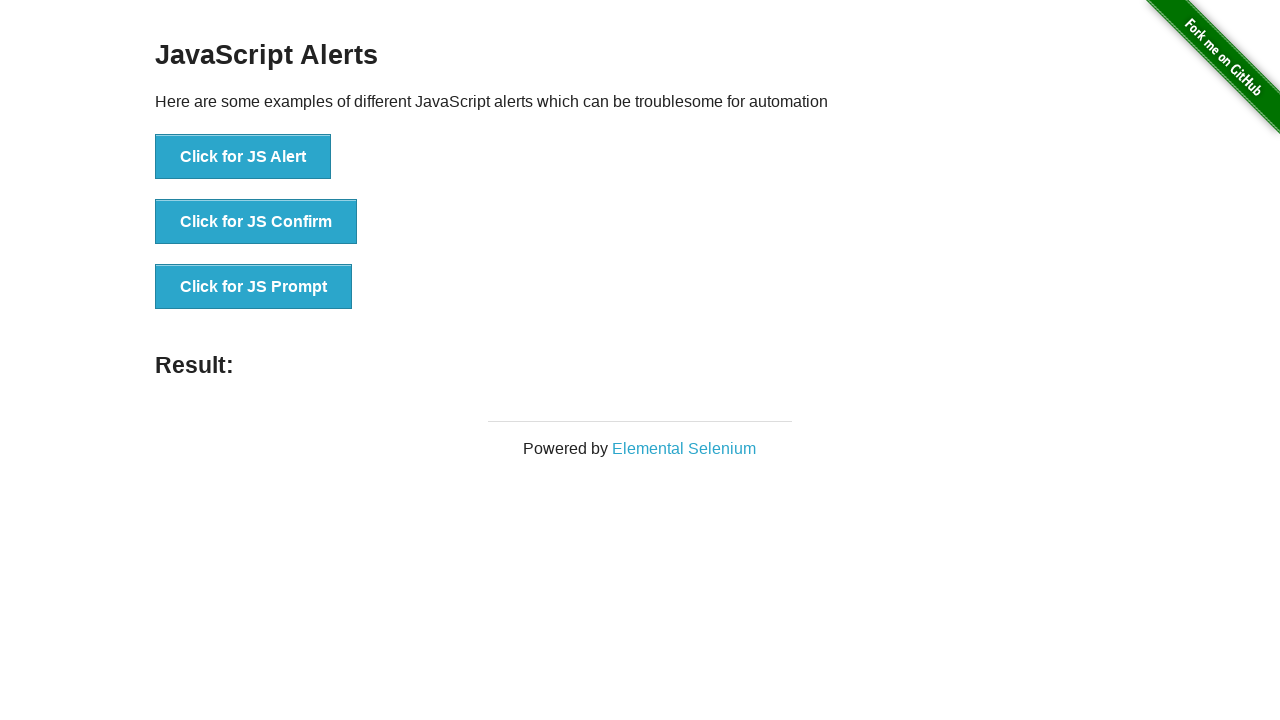

Set up dialog handler to accept prompt with 'hello all'
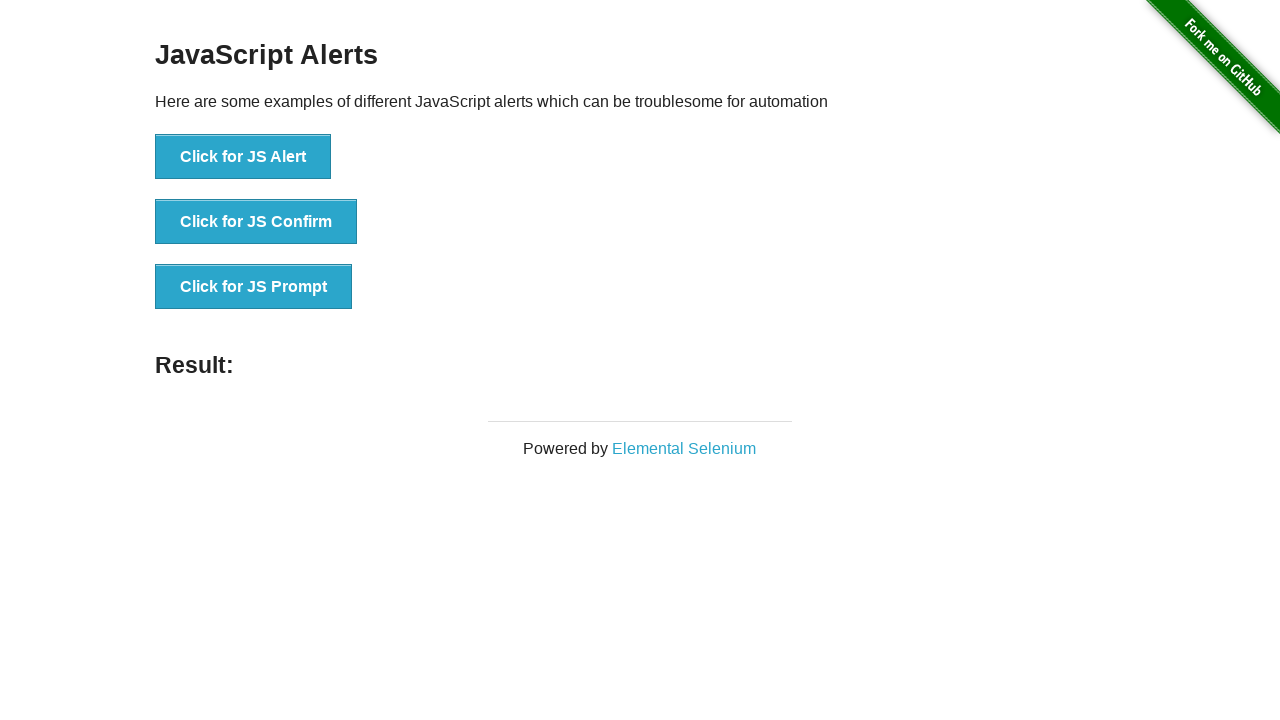

Clicked JS Prompt button to trigger prompt dialog at (254, 287) on button[onclick='jsPrompt()']
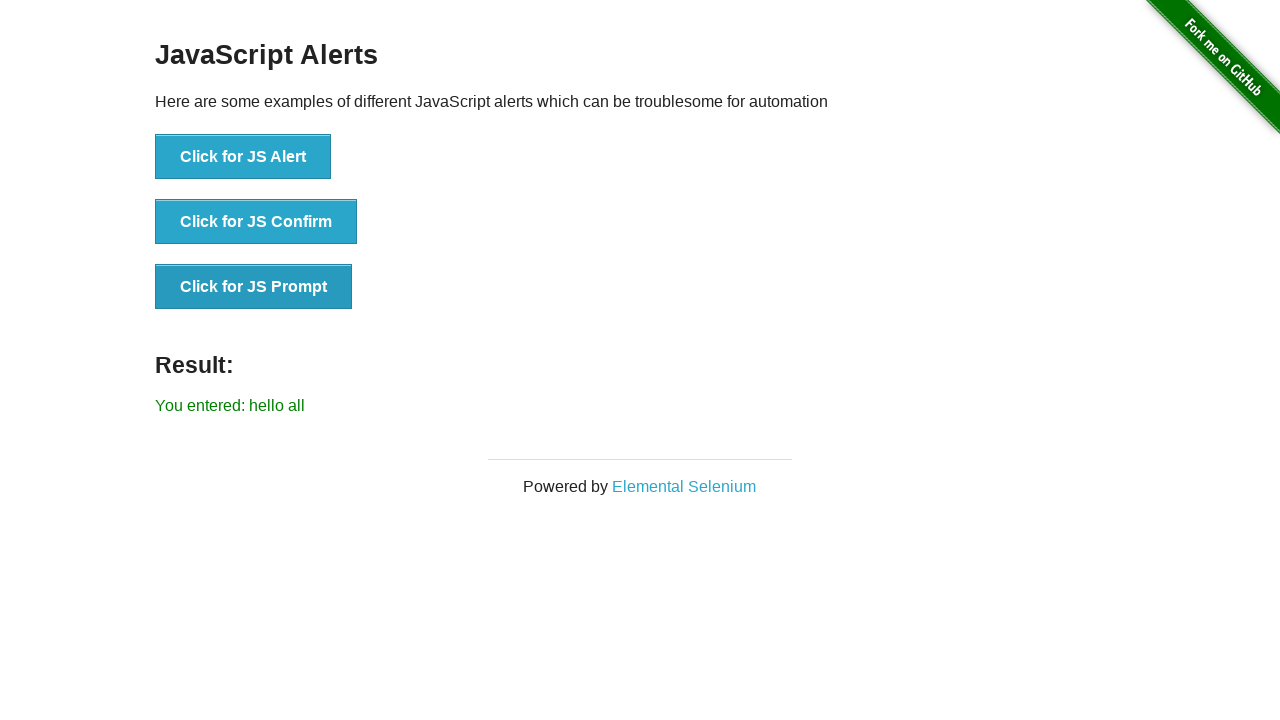

Result message loaded after accepting prompt with text
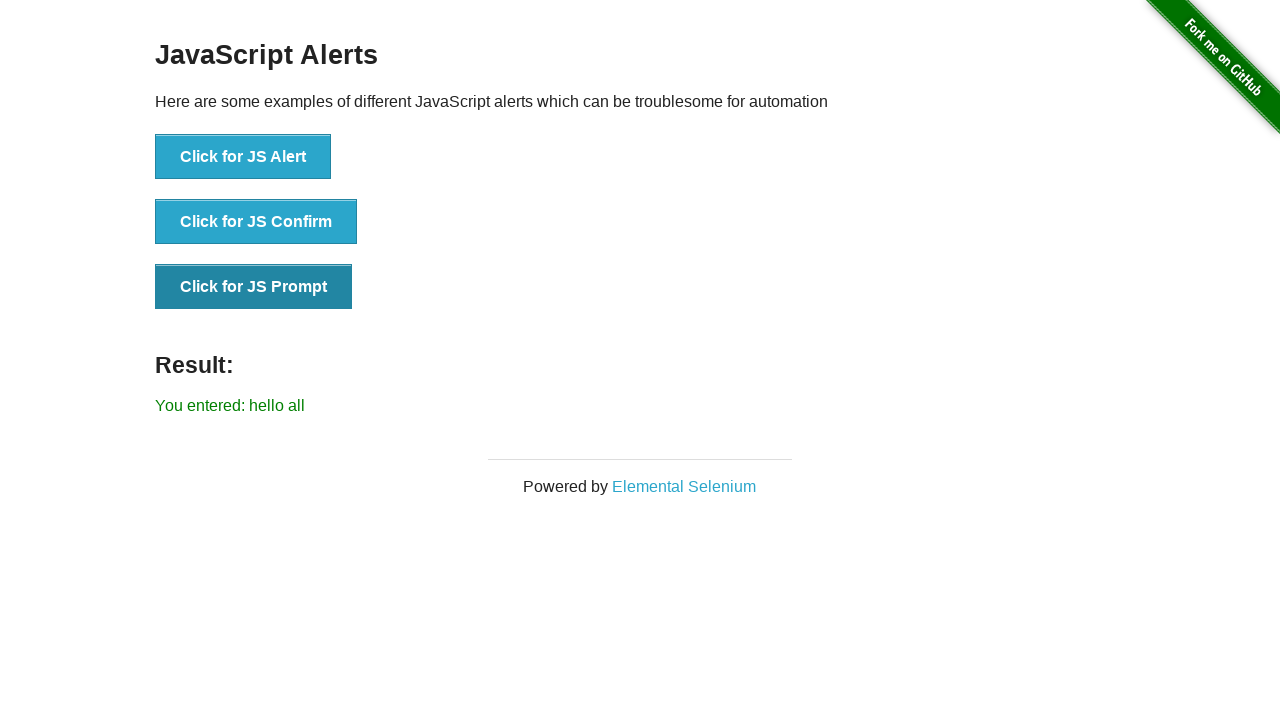

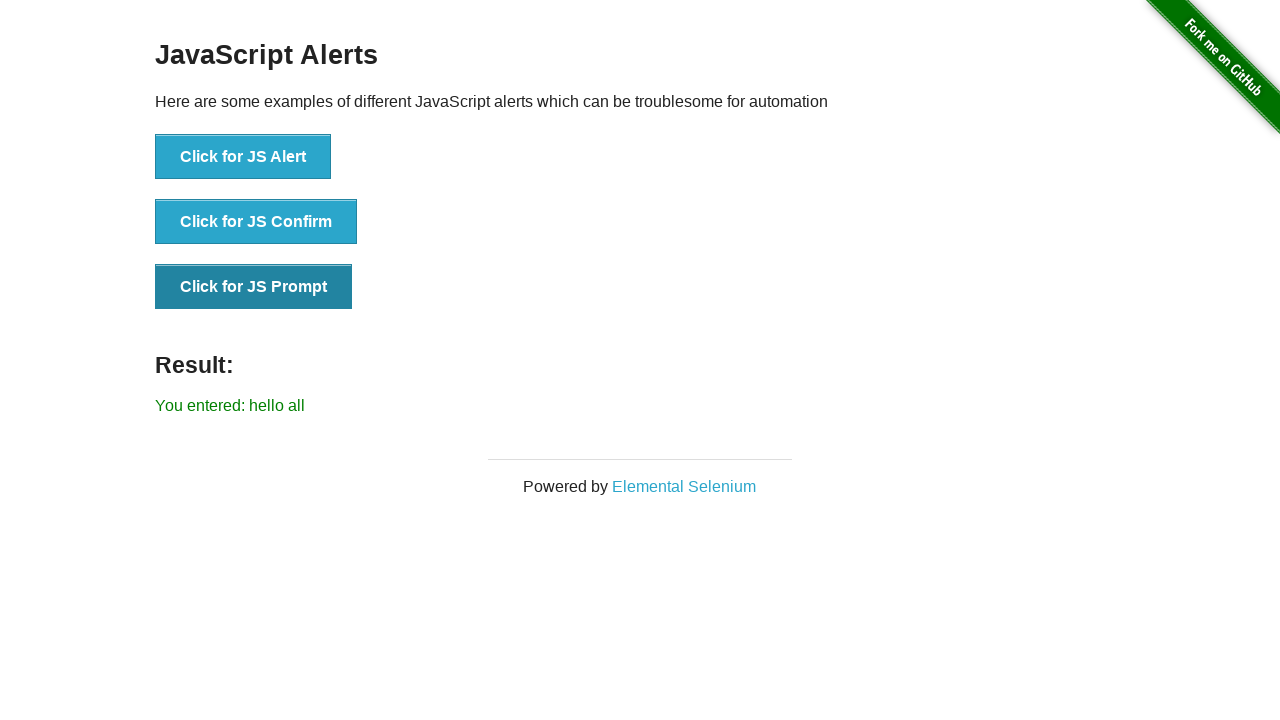